Tests keyboard actions using the Actions API by typing text with the SHIFT key held down to produce uppercase characters, then typing without SHIFT for lowercase.

Starting URL: https://www.selenium.dev/selenium/web/single_text_input.html

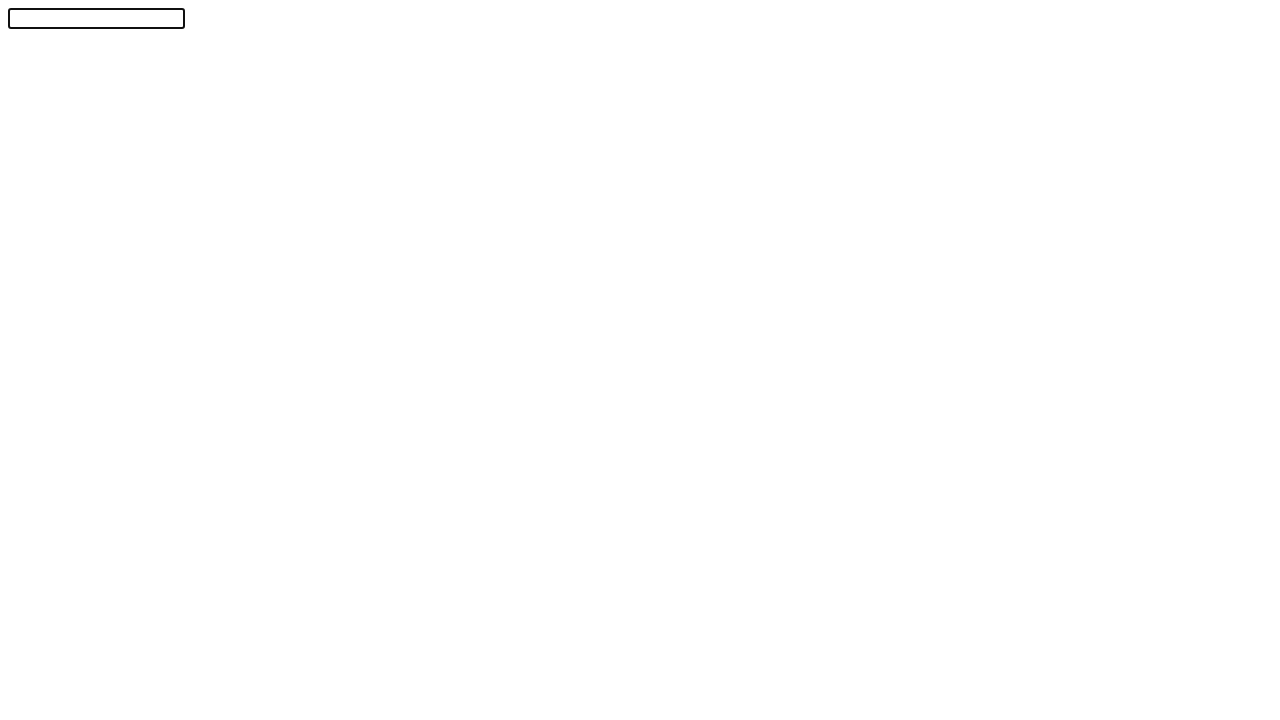

Set viewport size to 1920x1080
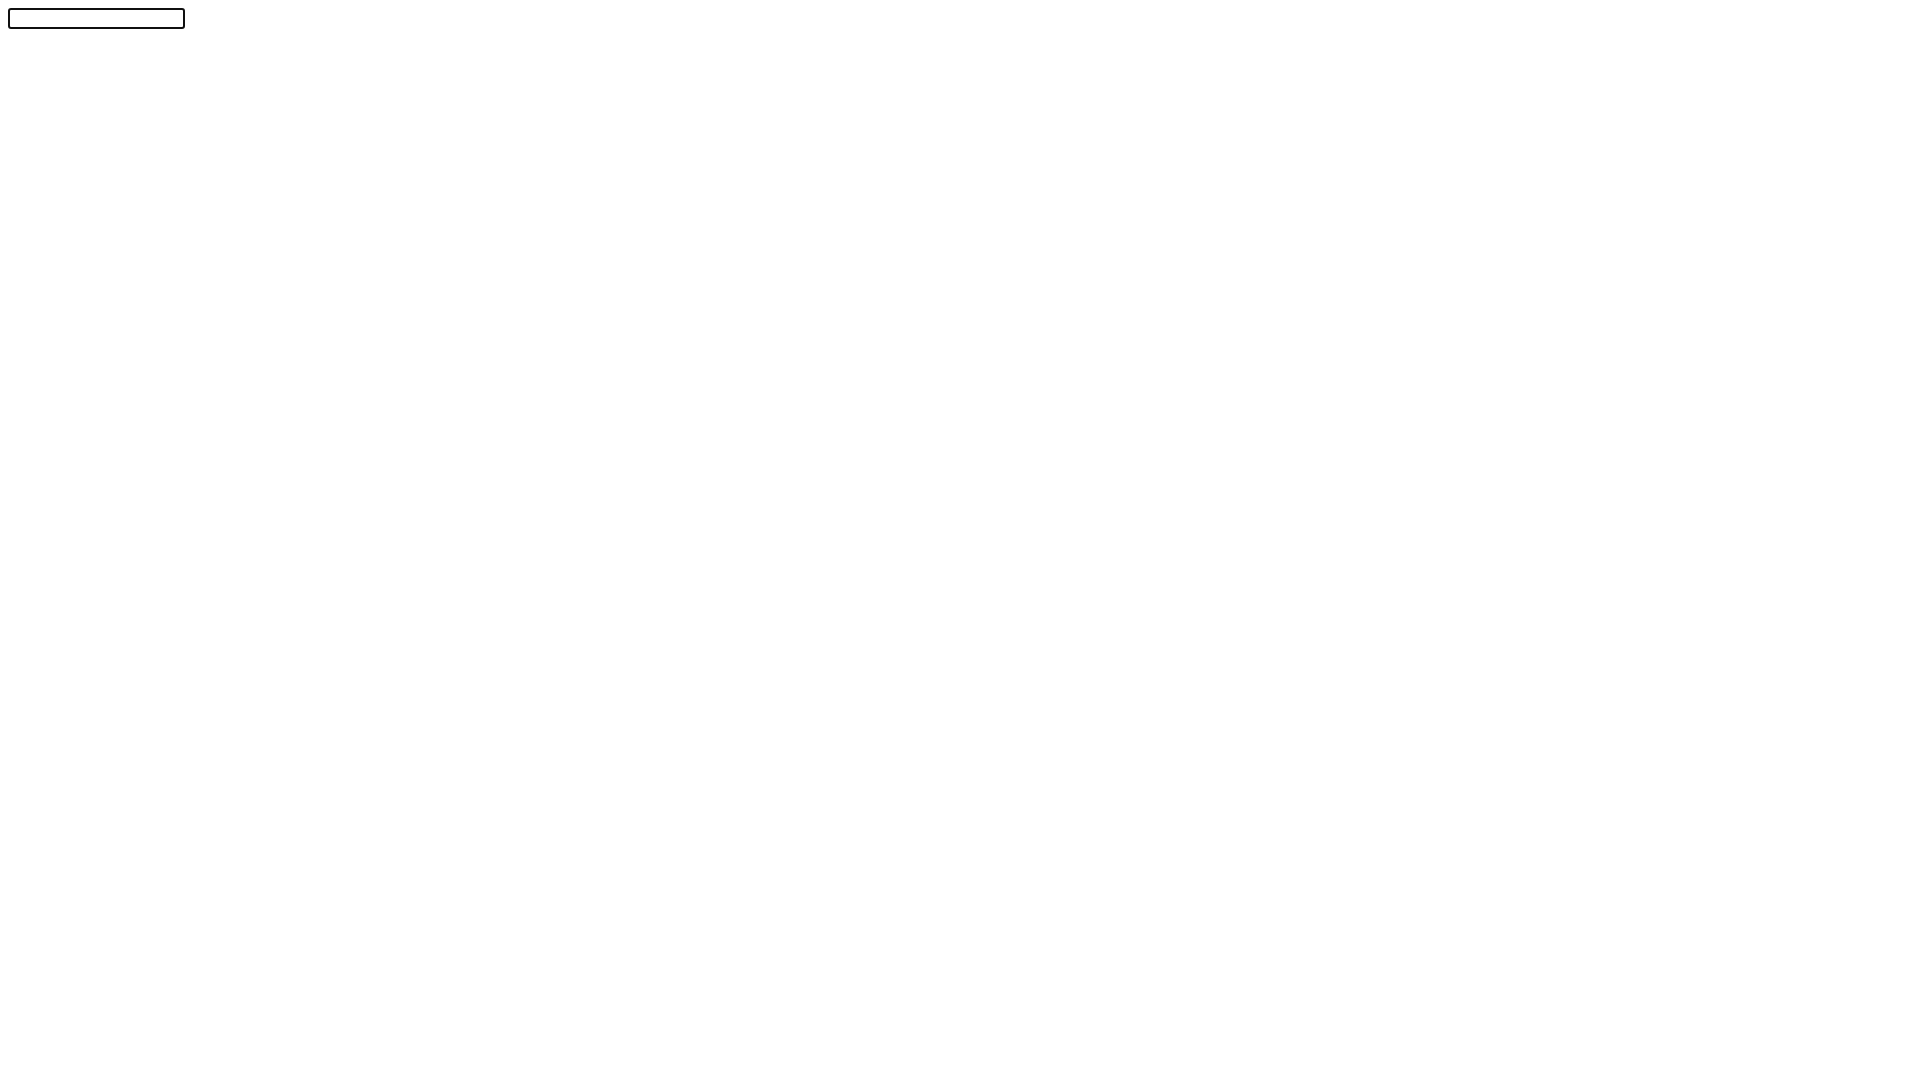

Located text input field with id 'textInput'
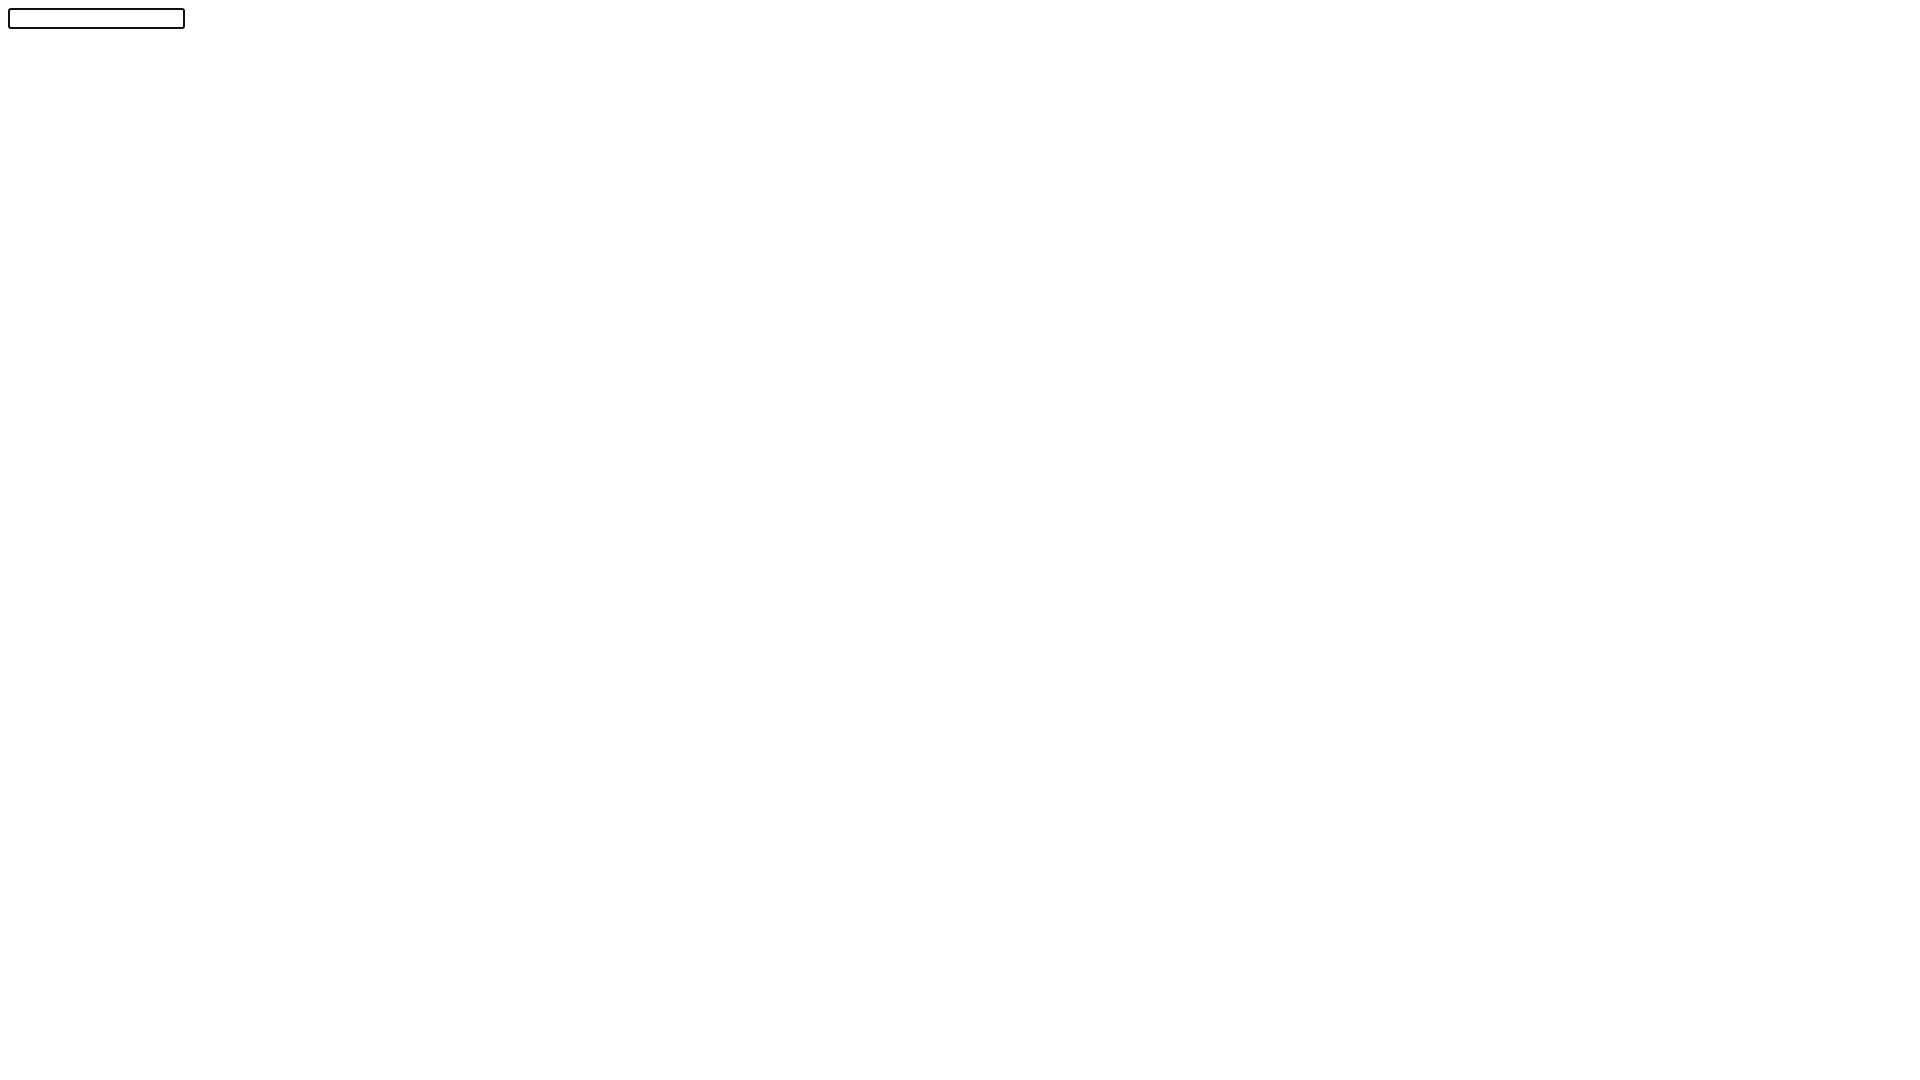

Focused on text input field on #textInput
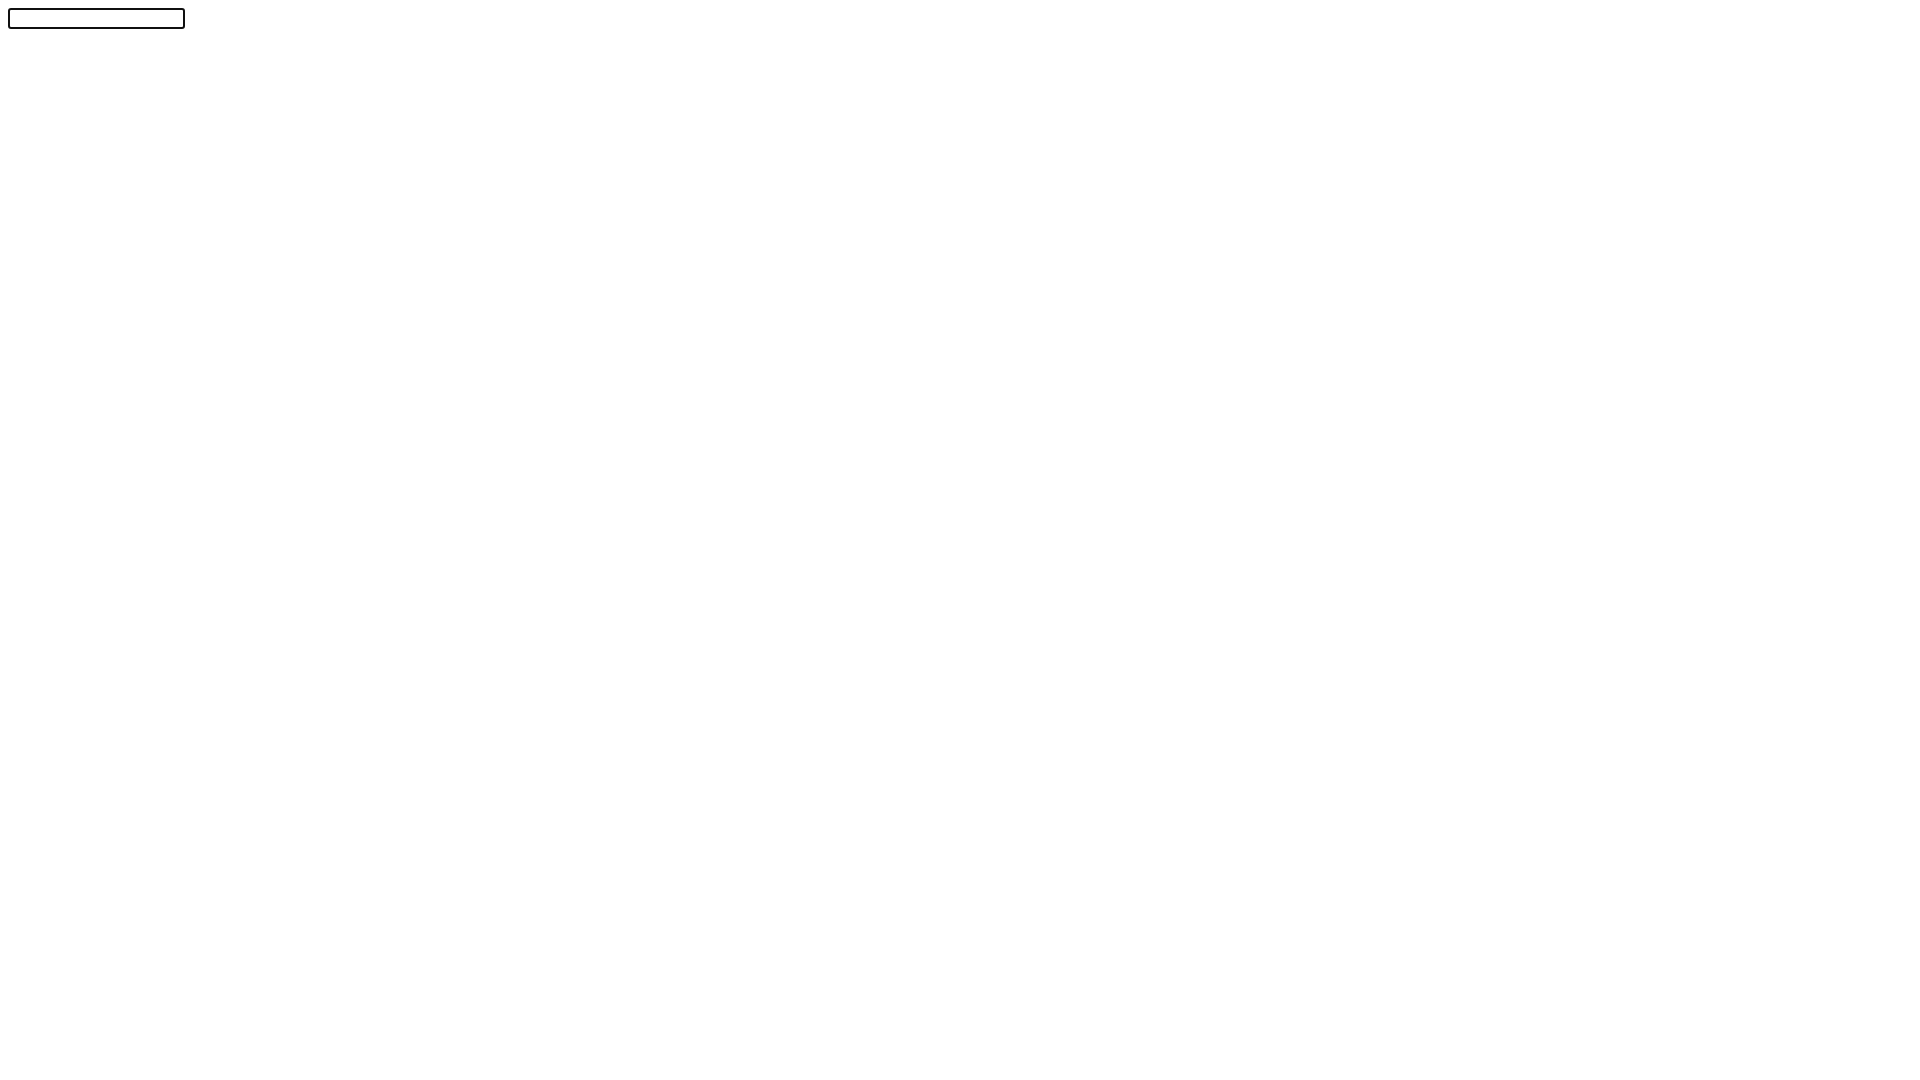

Pressed SHIFT key down
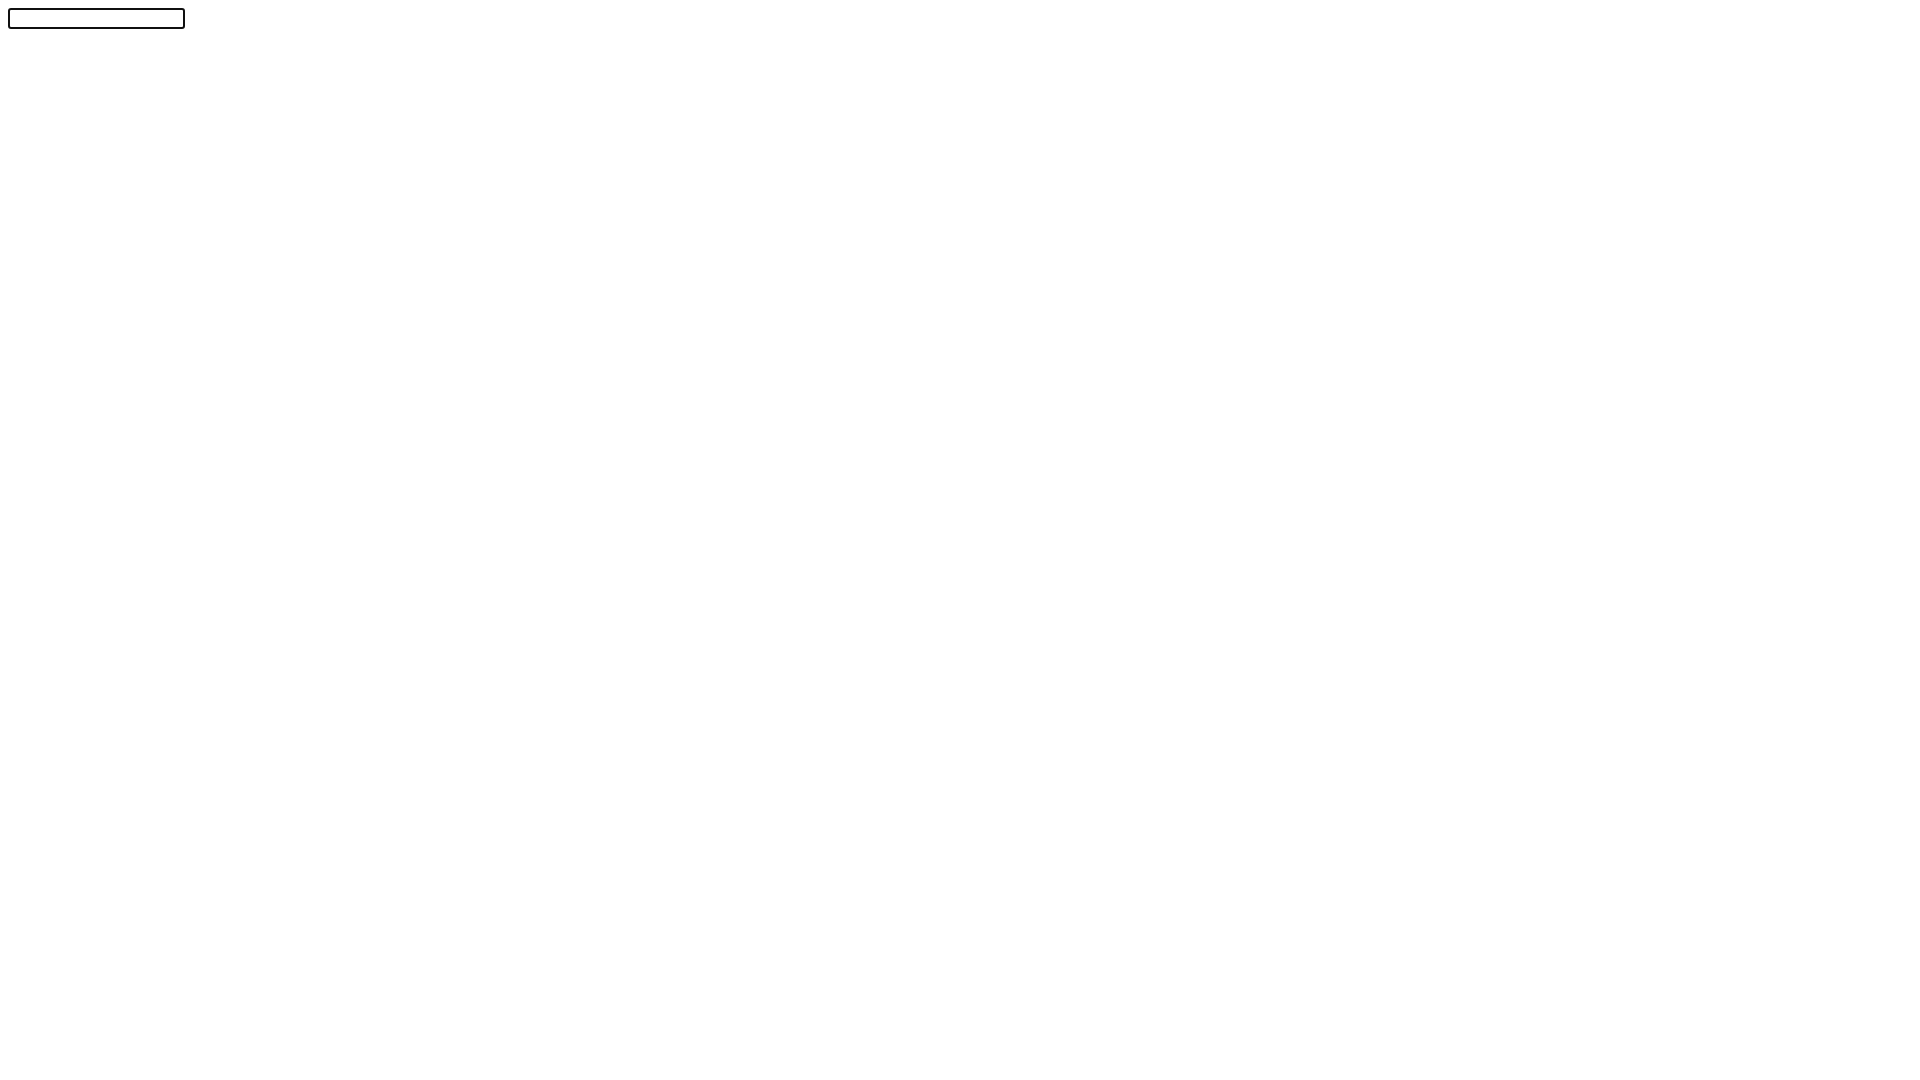

Typed 'agd3' with SHIFT held (produces 'AGD3')
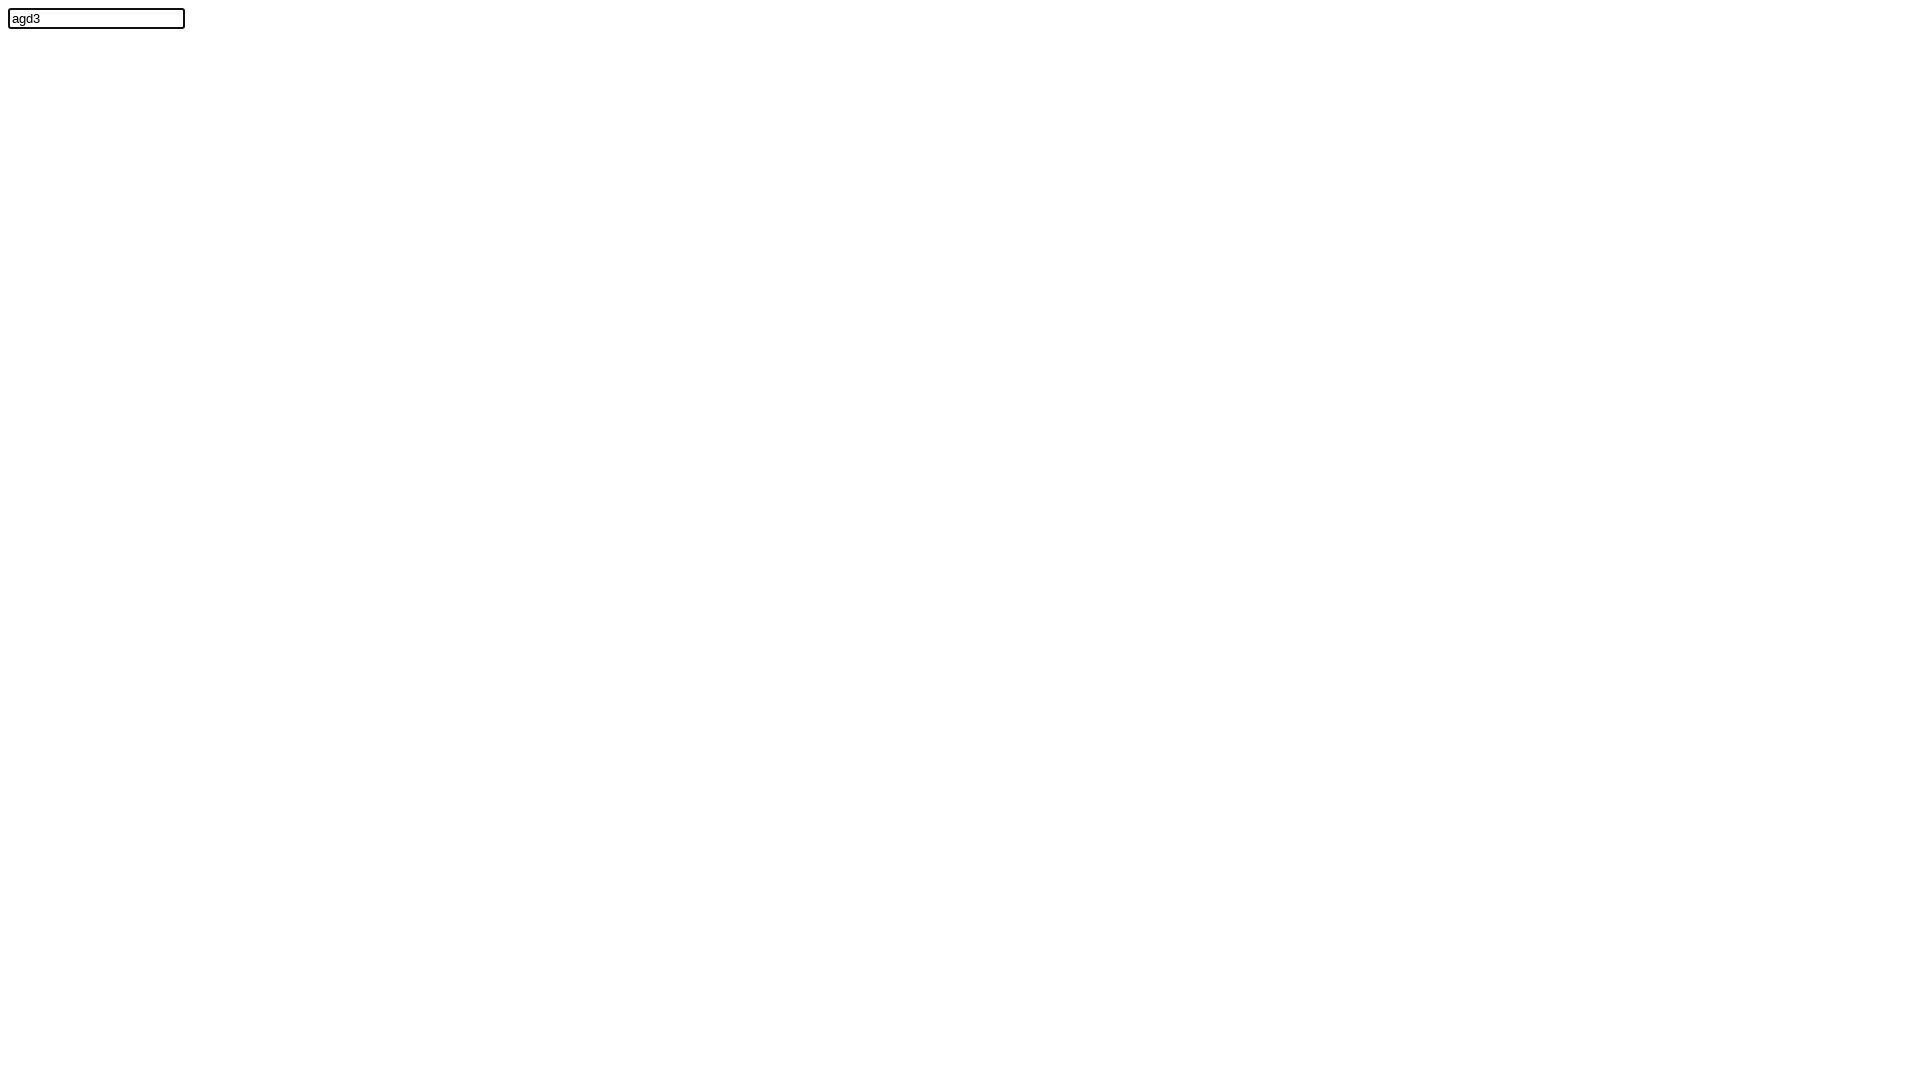

Released SHIFT key
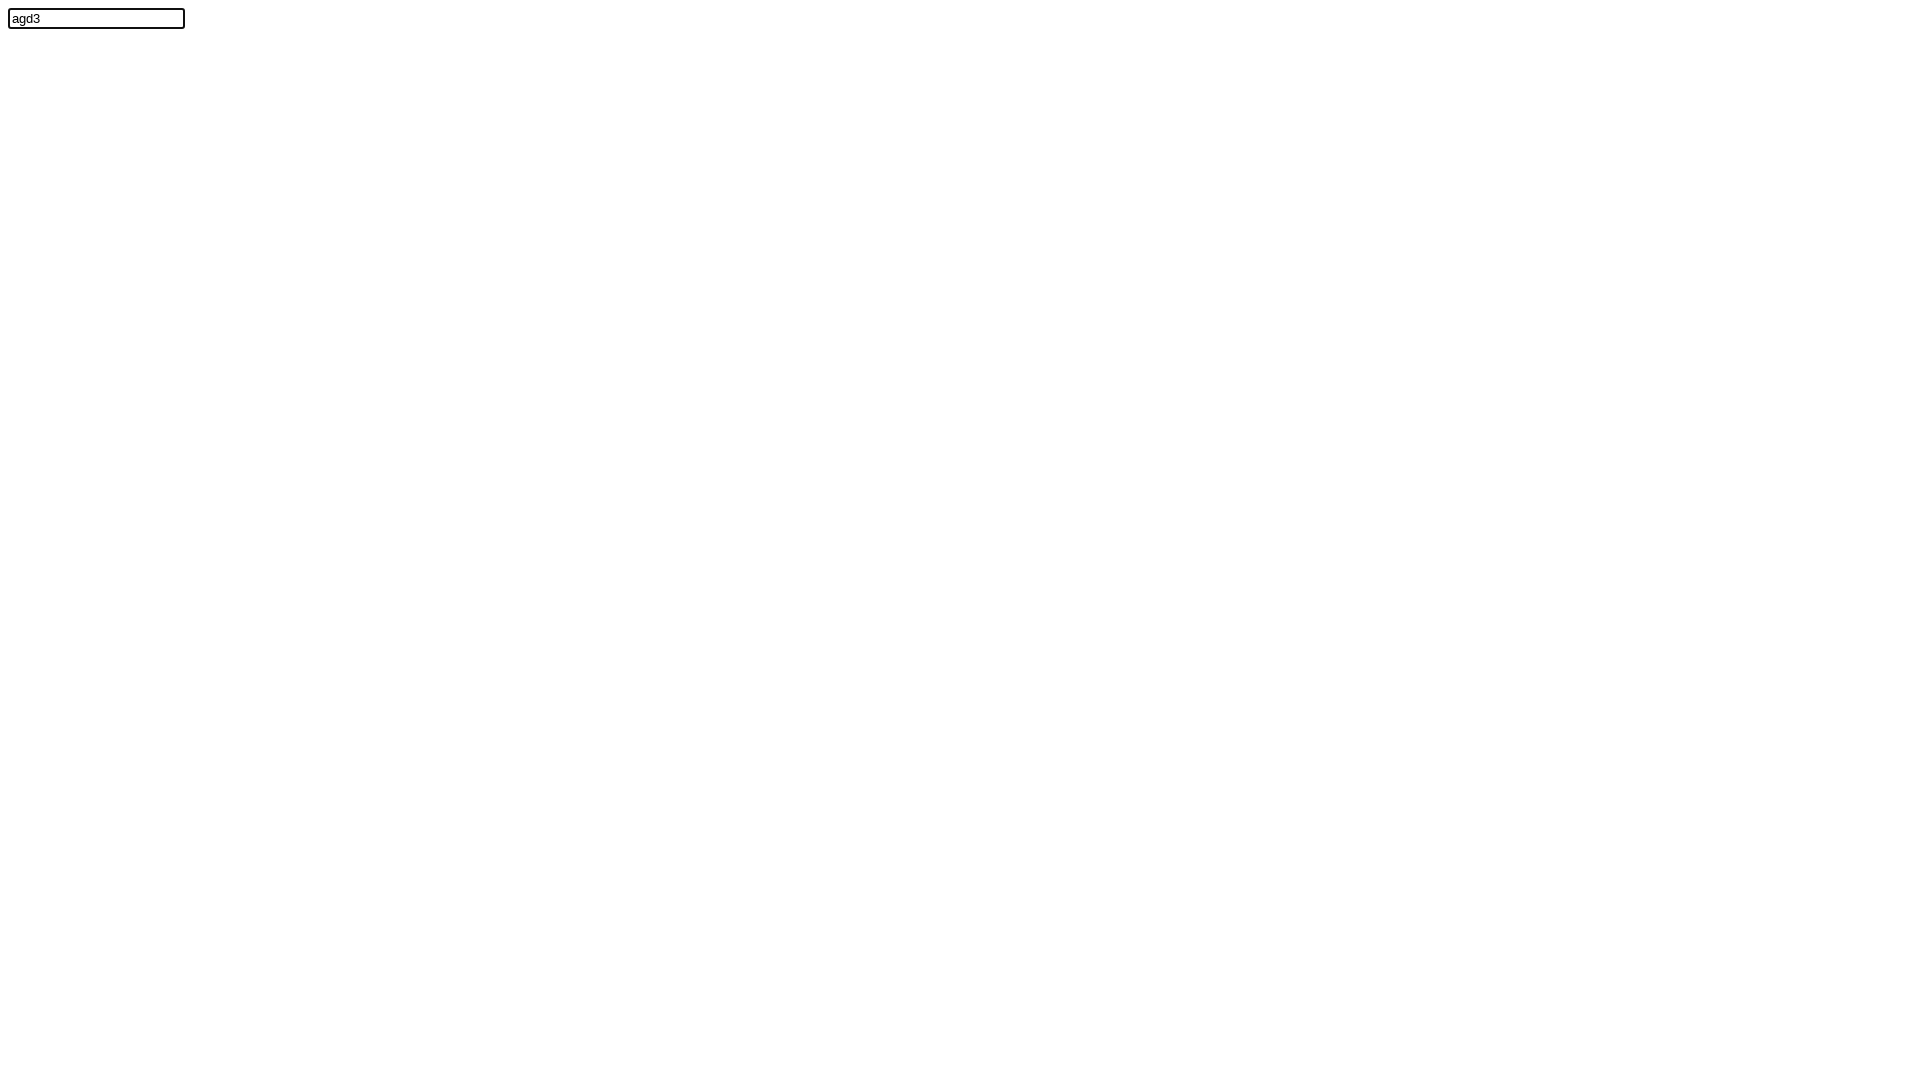

Typed 'b' without SHIFT (lowercase)
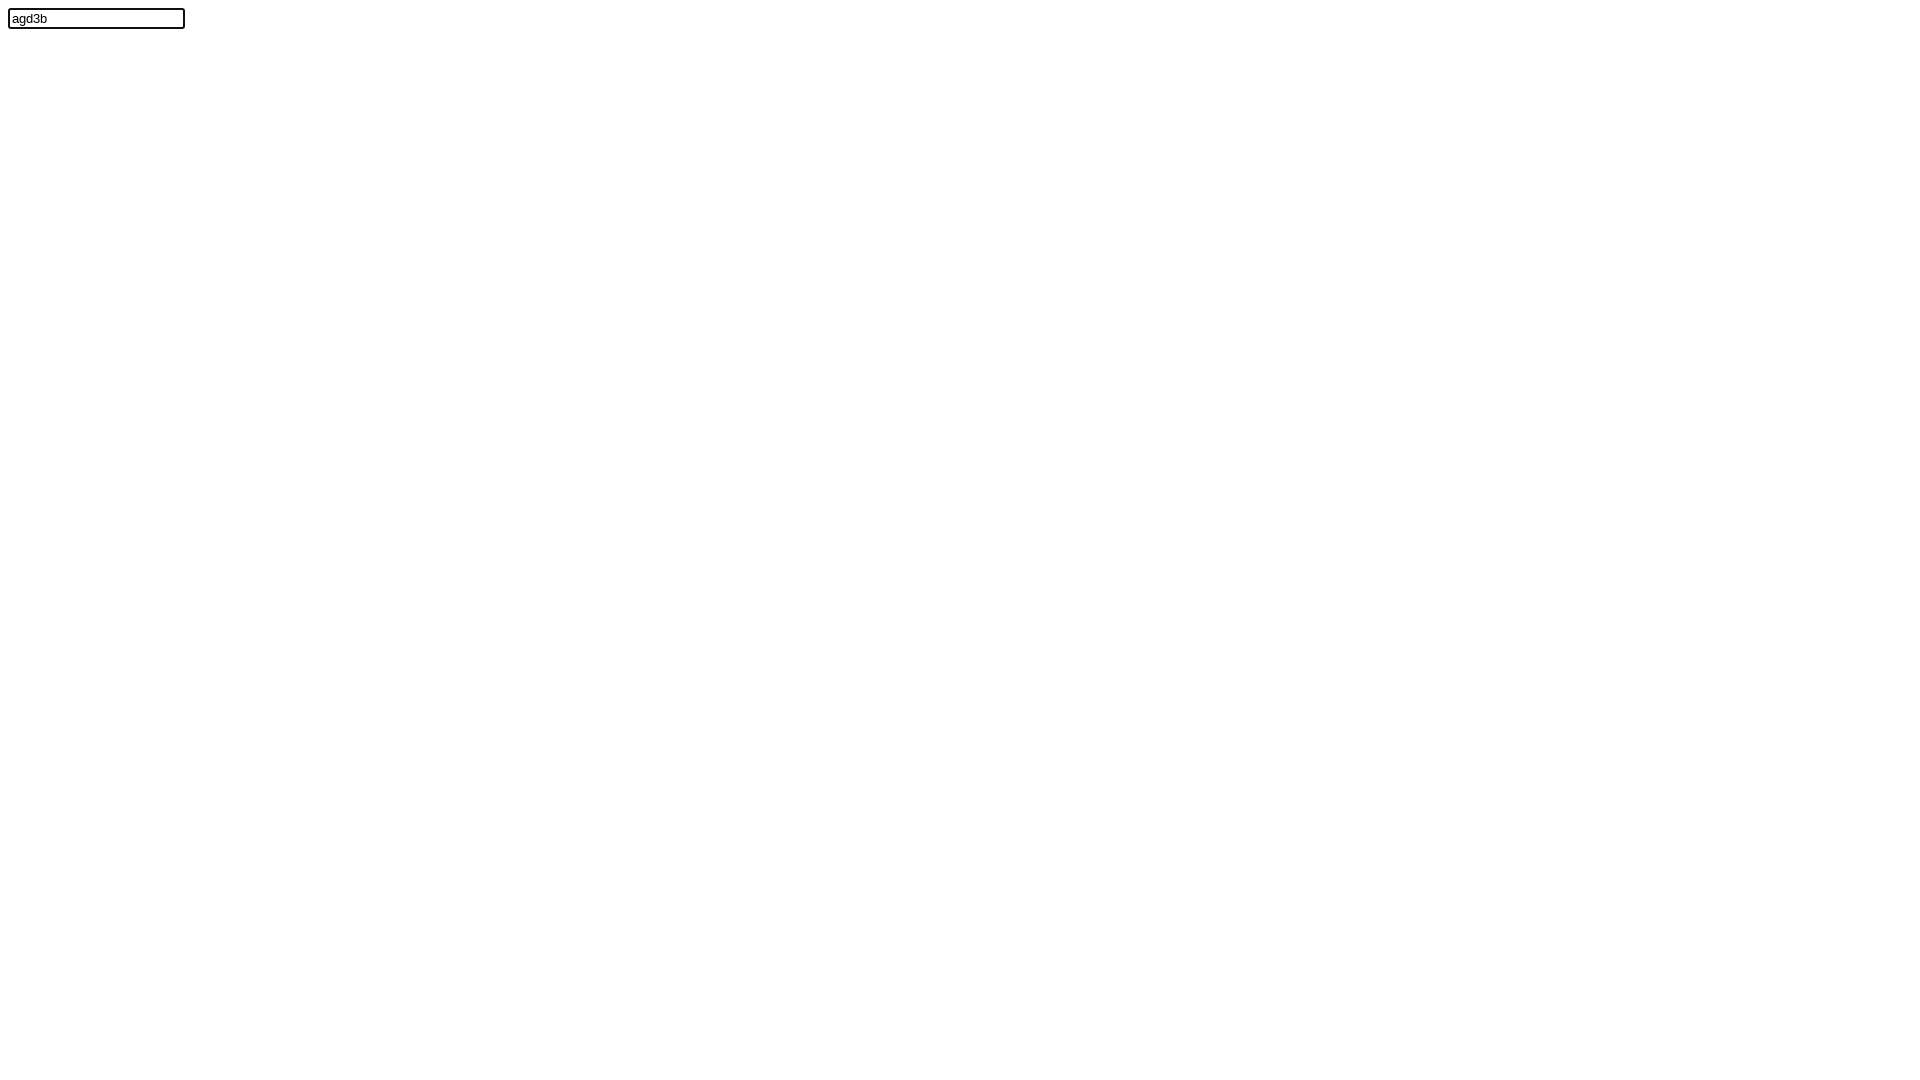

Verified text input field contains characters
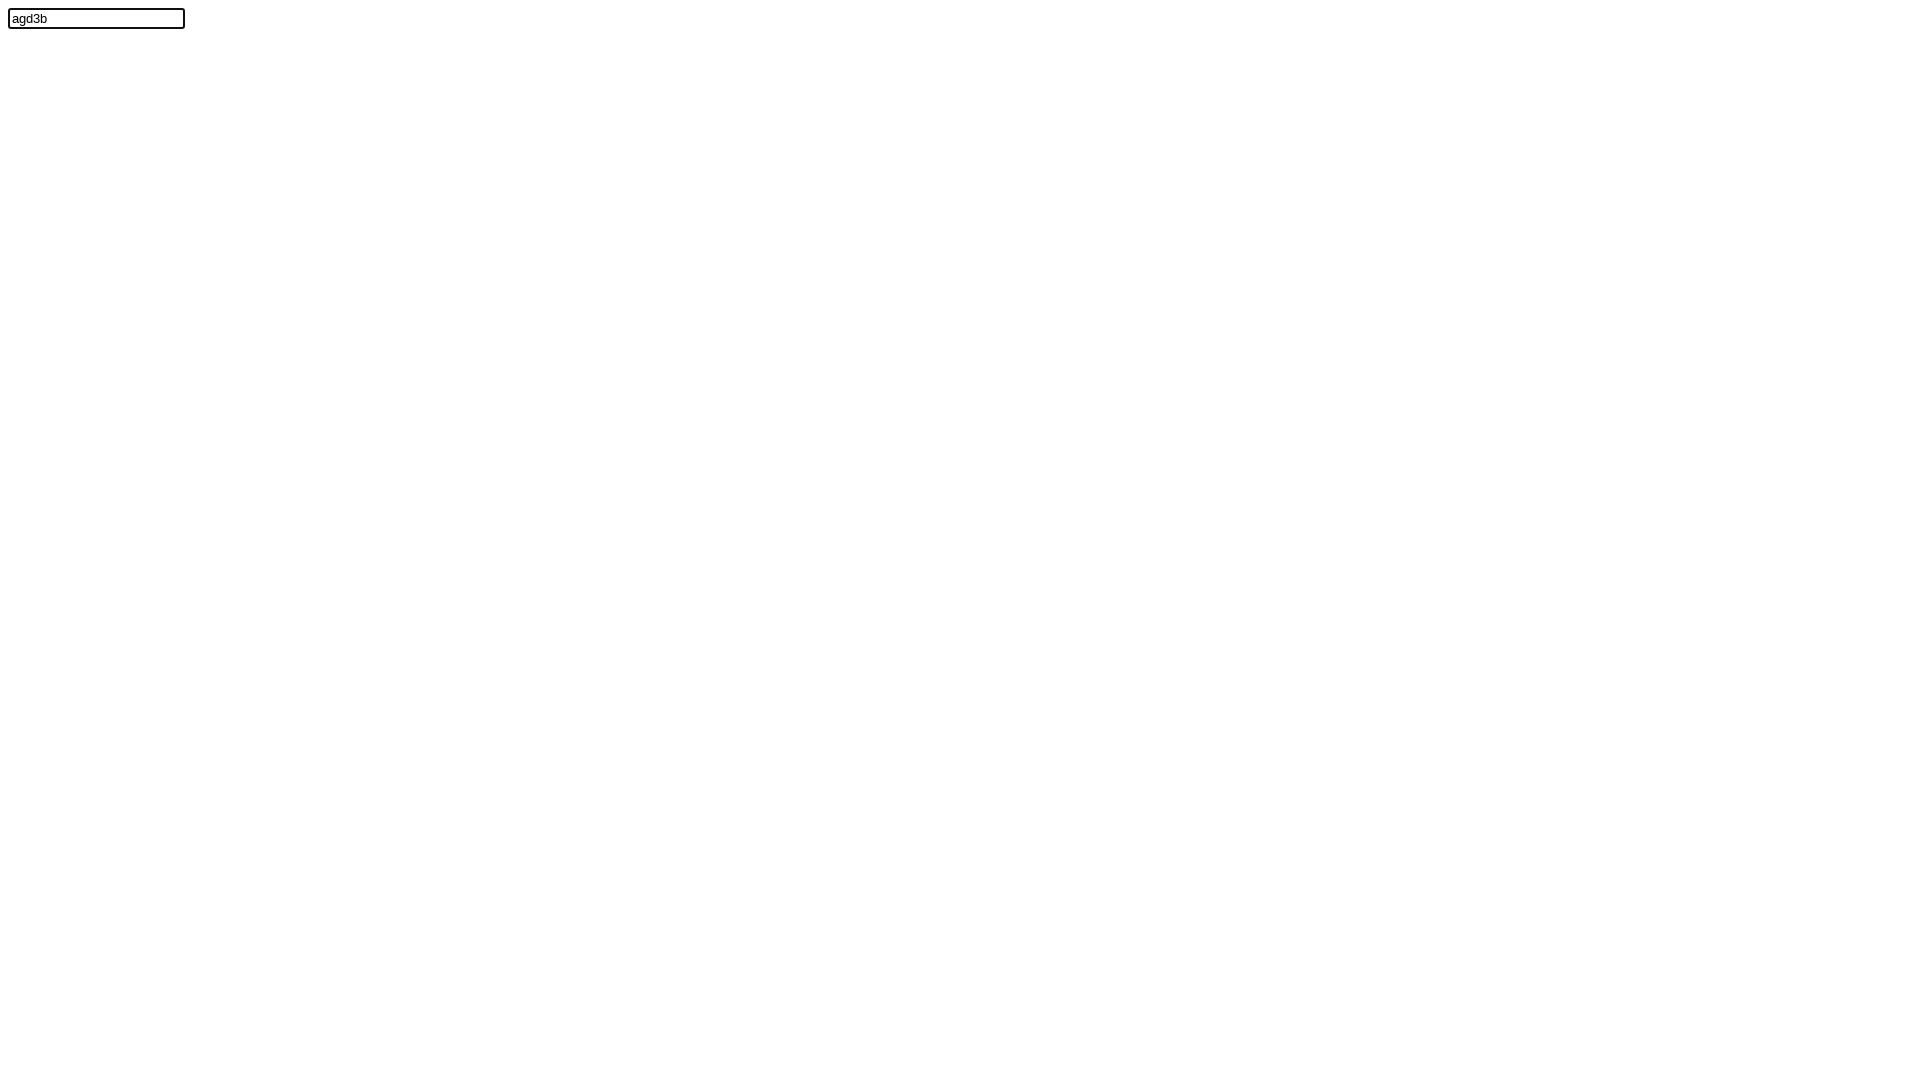

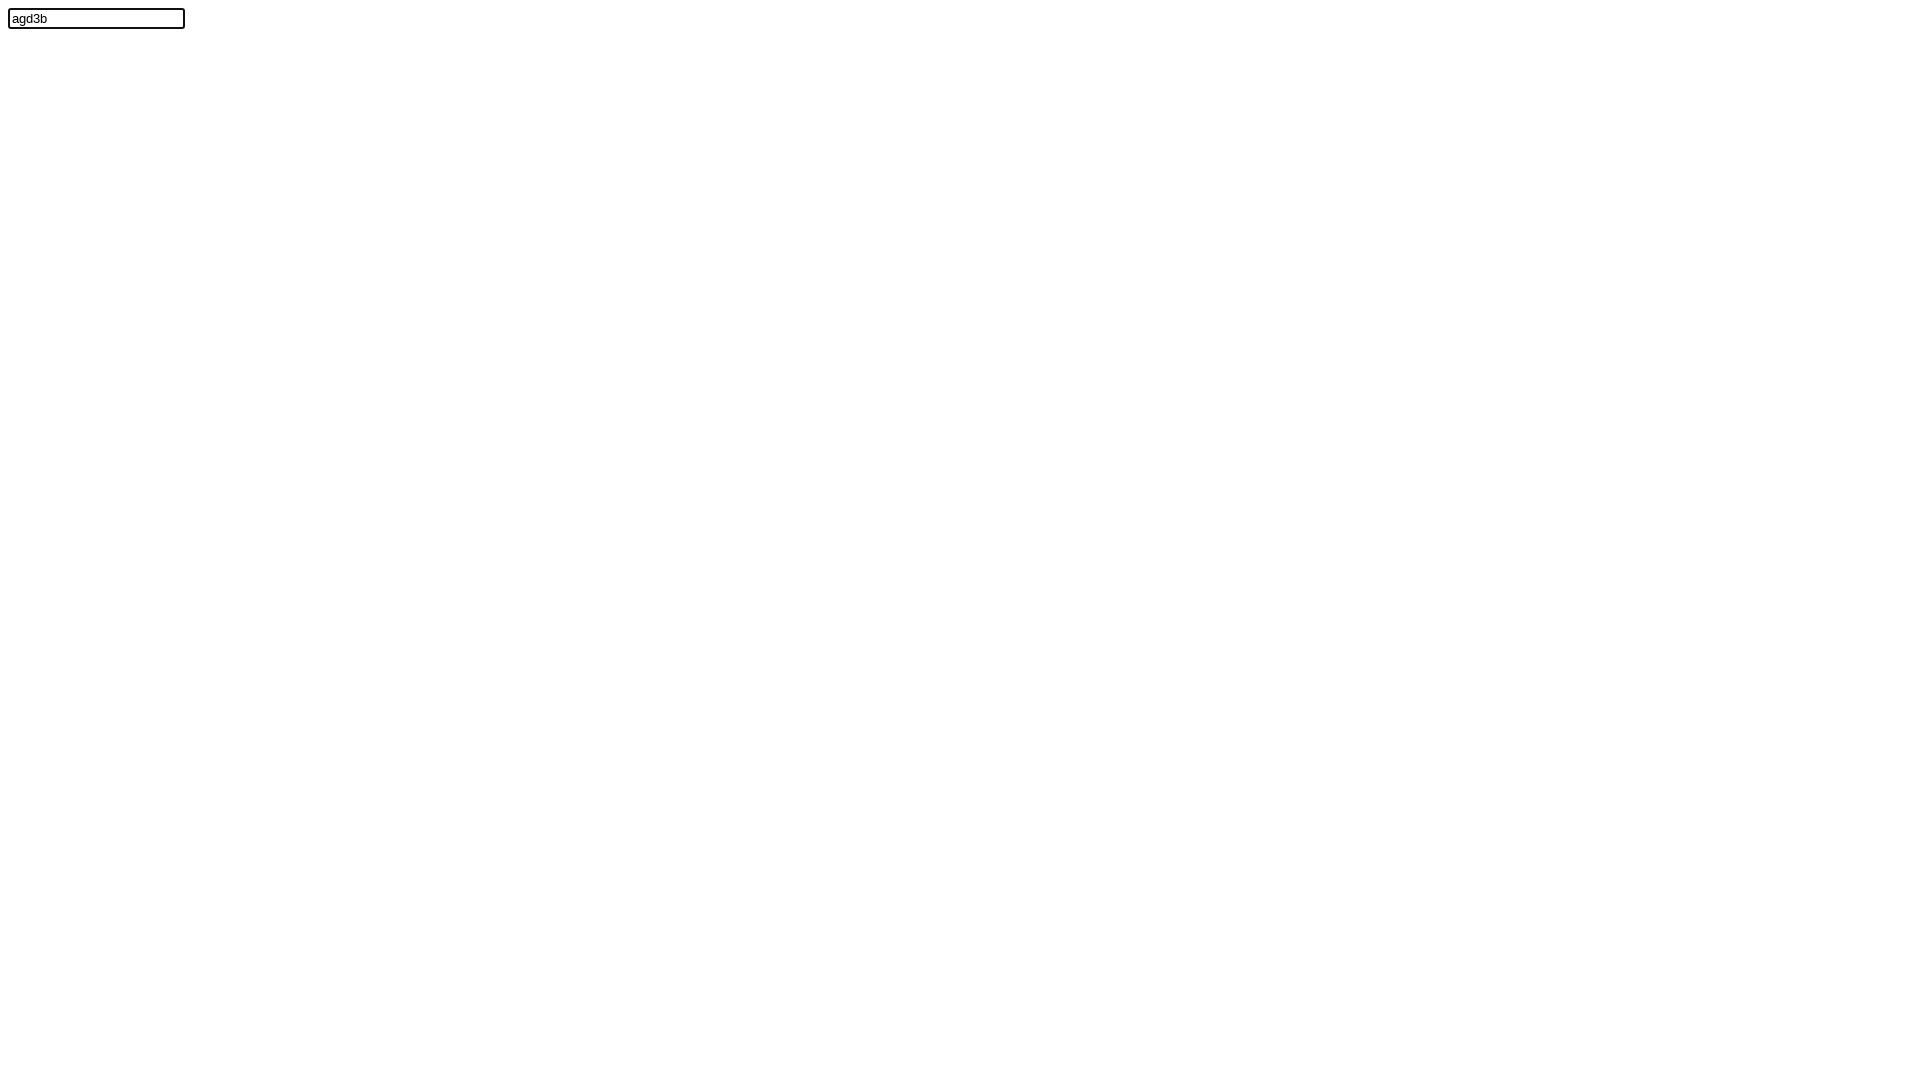